Tests alert functionality by entering a name in a text field, triggering an alert, and verifying the alert contains the entered text

Starting URL: https://www.letskodeit.com/practice

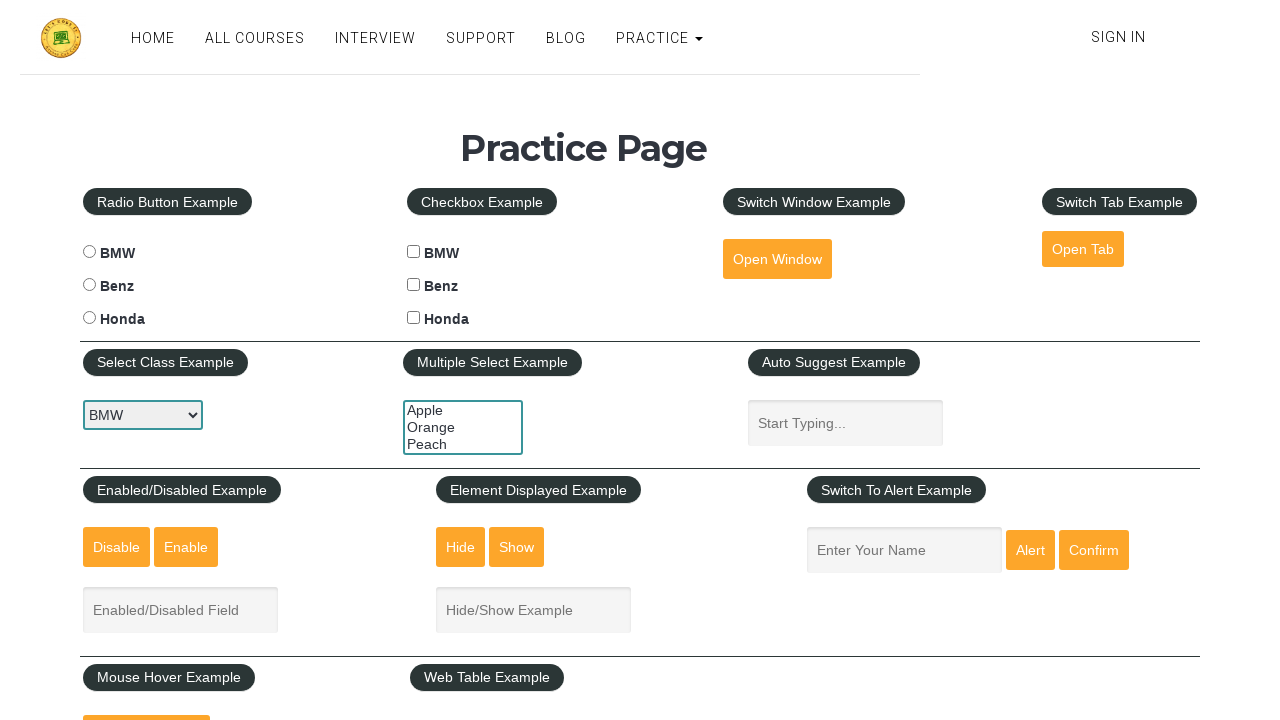

Waited for Practice Page heading to load
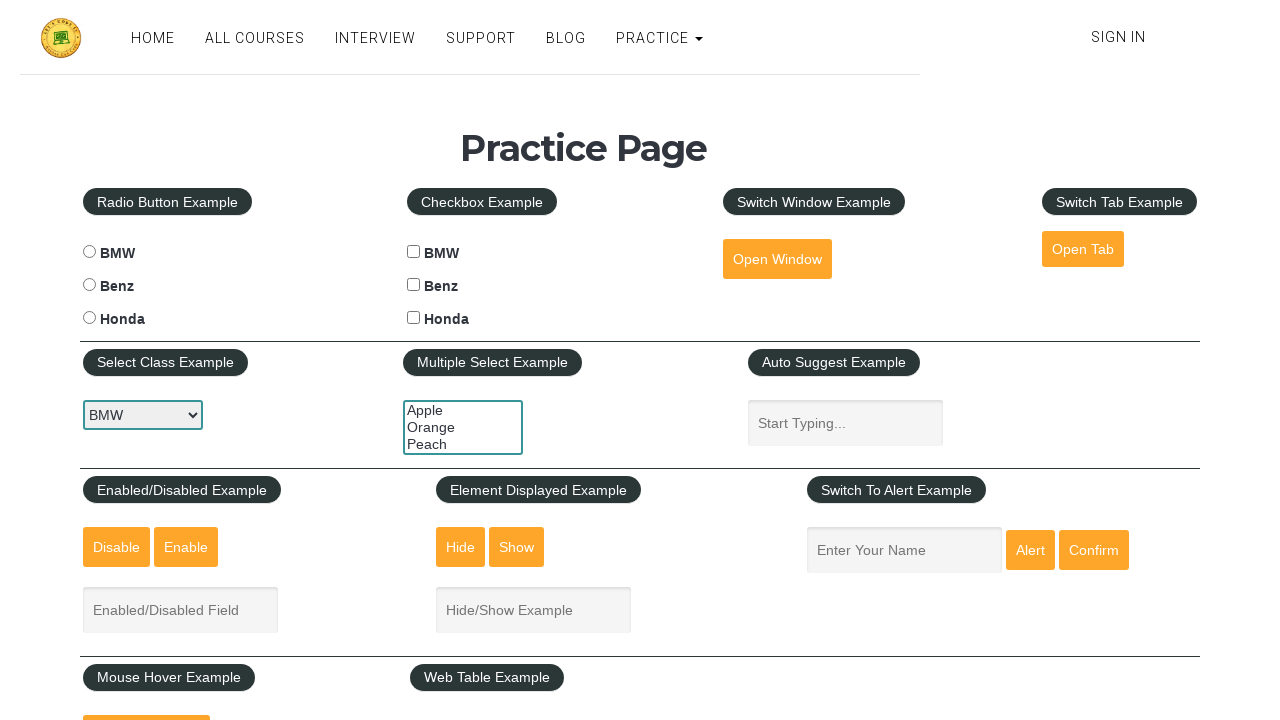

Entered 'Demo' in the name text field on #name
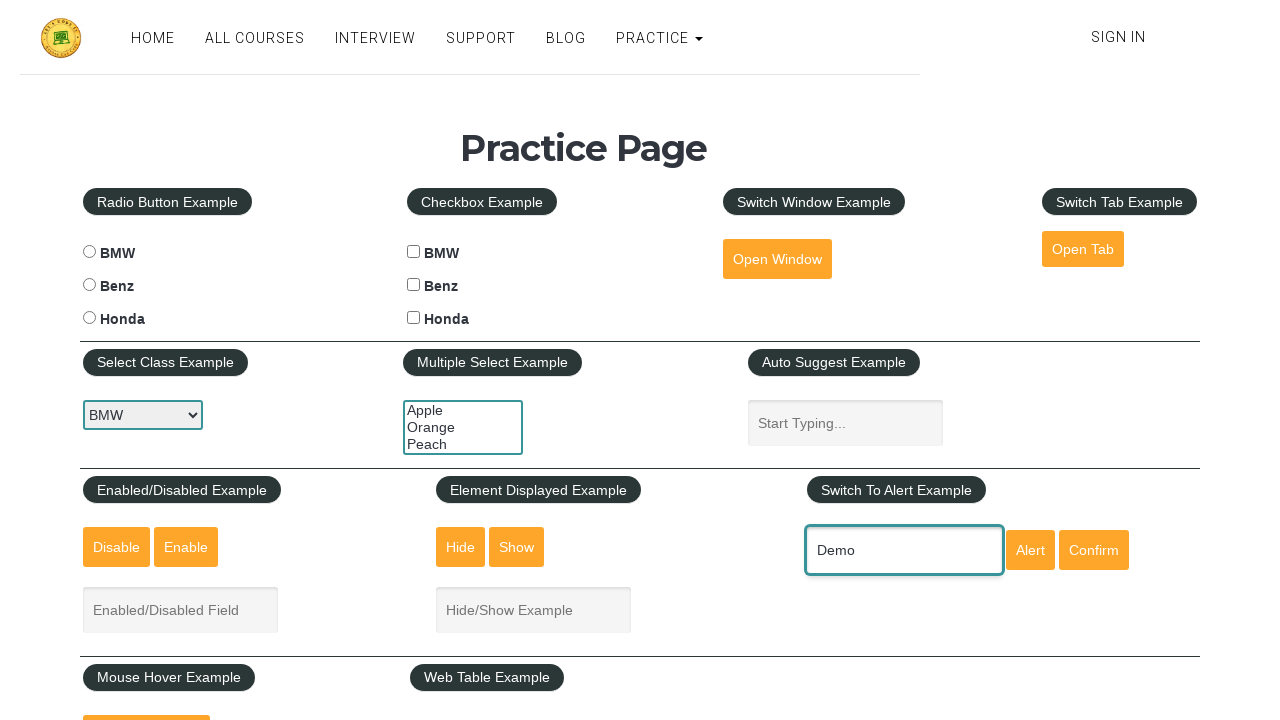

Clicked the alert button to trigger alert dialog at (1030, 550) on #alertbtn
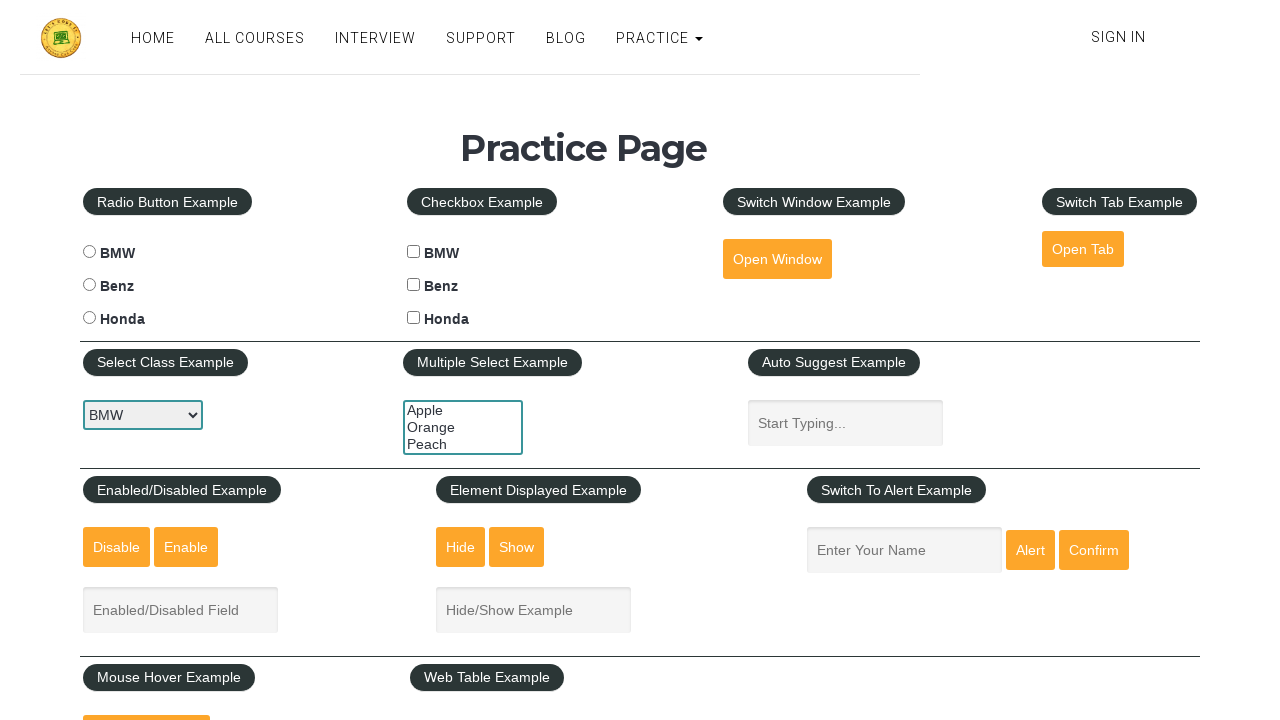

Alert dialog was accepted
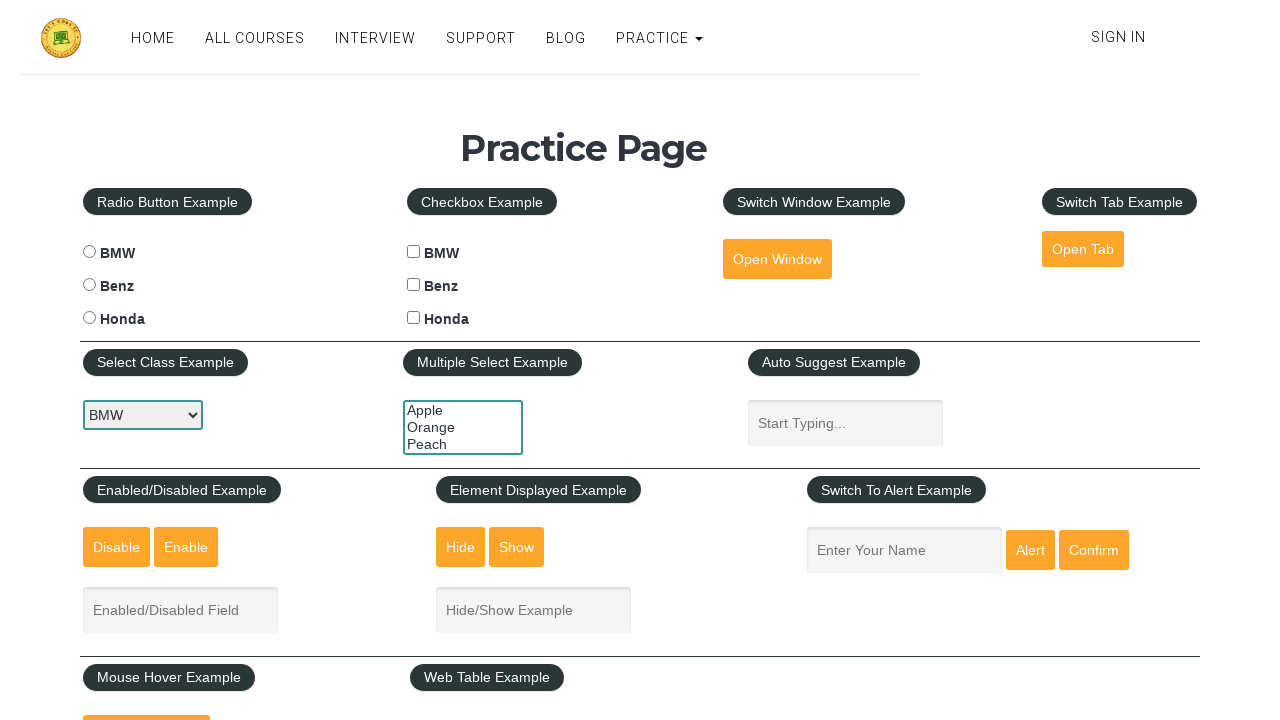

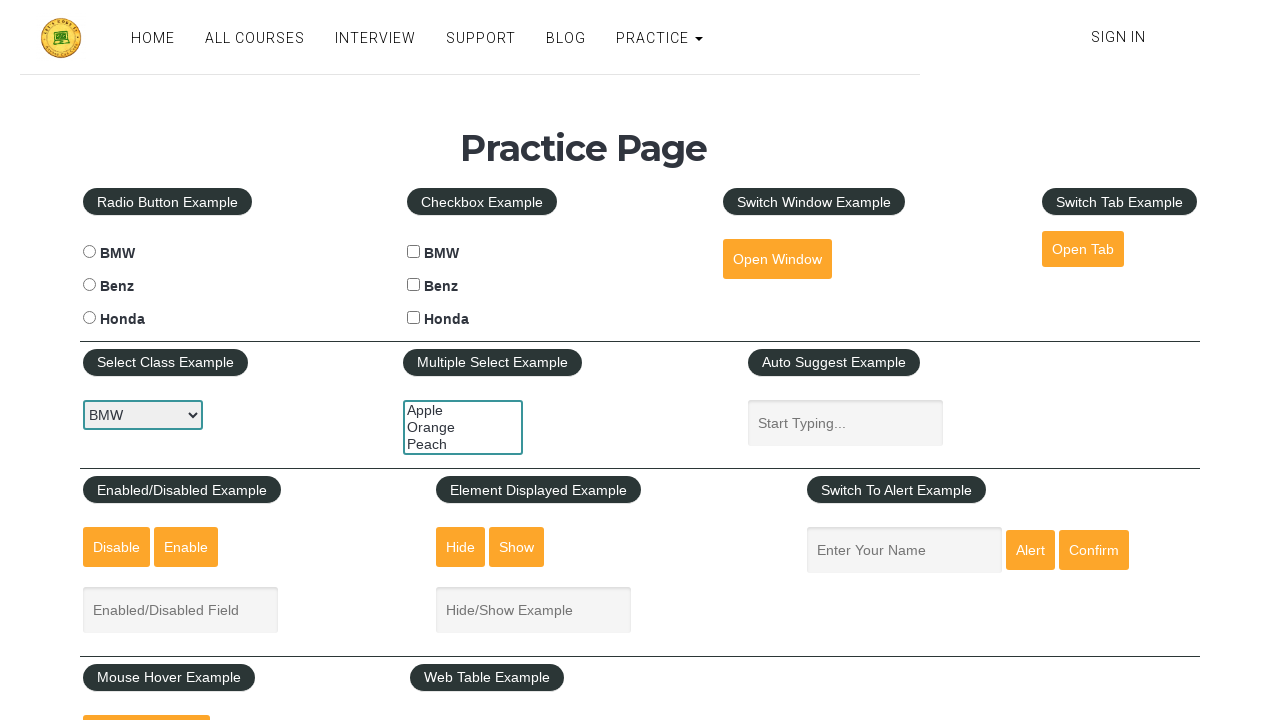